Tests page scrolling functionality by scrolling down the page in increments, then scrolling back up, and finally scrolling to a specific position using JavaScript execution

Starting URL: https://www.actimind.com/

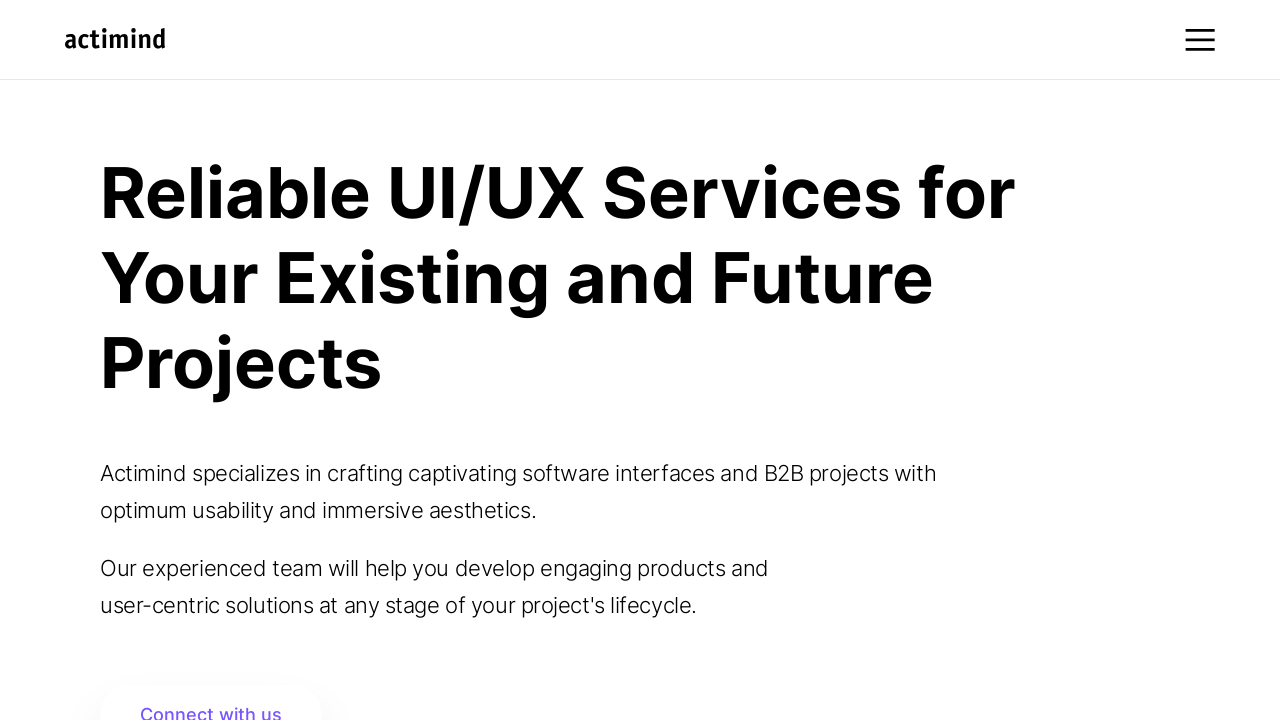

Scrolled down 500px (iteration 1/4)
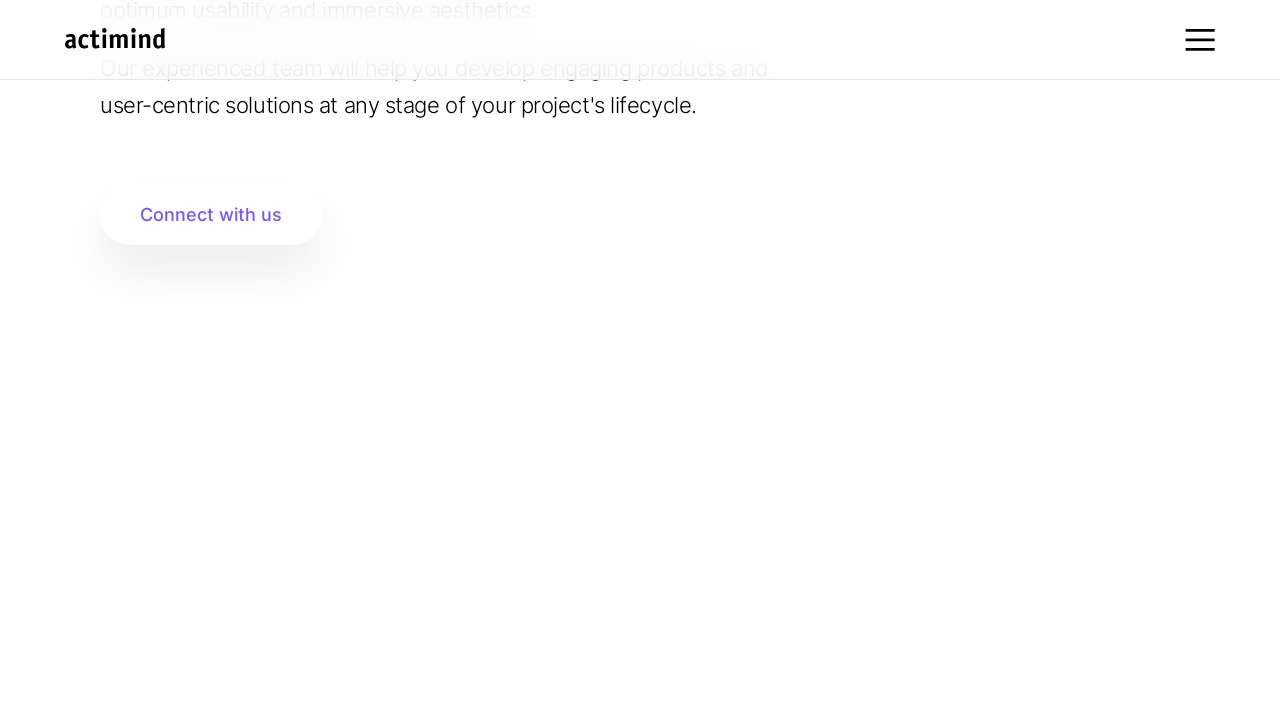

Waited 1000ms after scrolling down
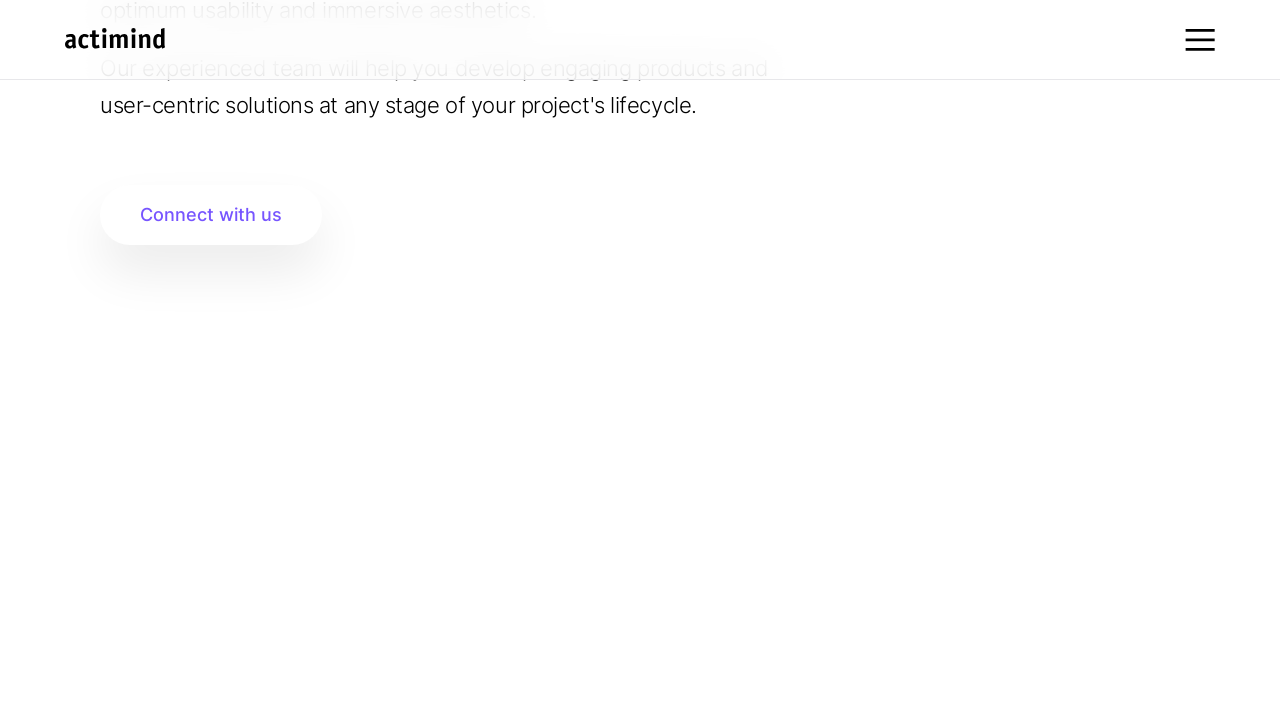

Scrolled down 500px (iteration 2/4)
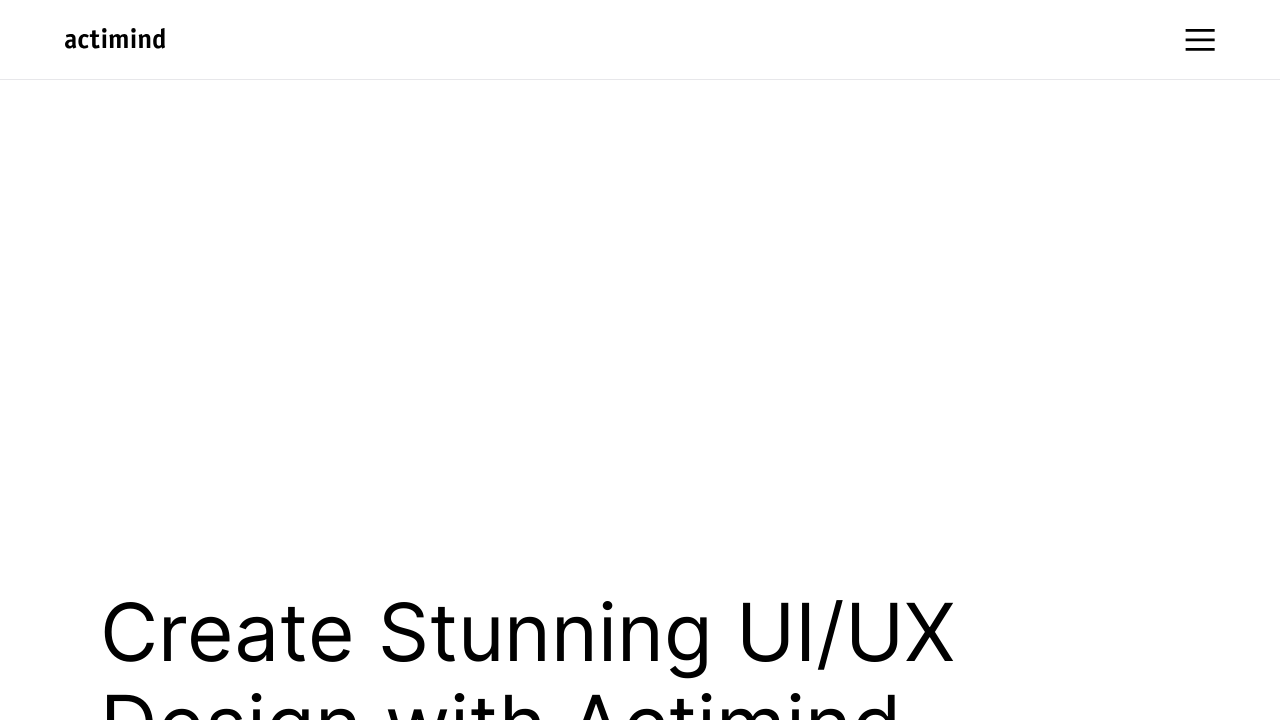

Waited 1000ms after scrolling down
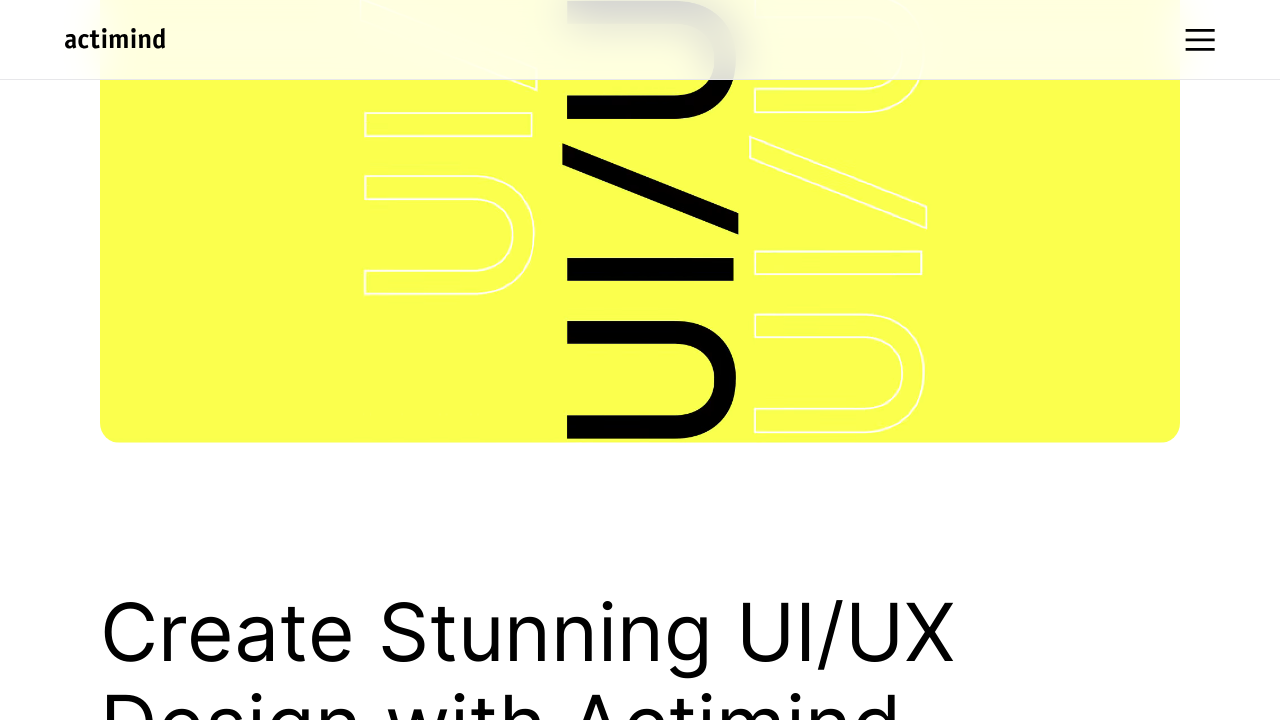

Scrolled down 500px (iteration 3/4)
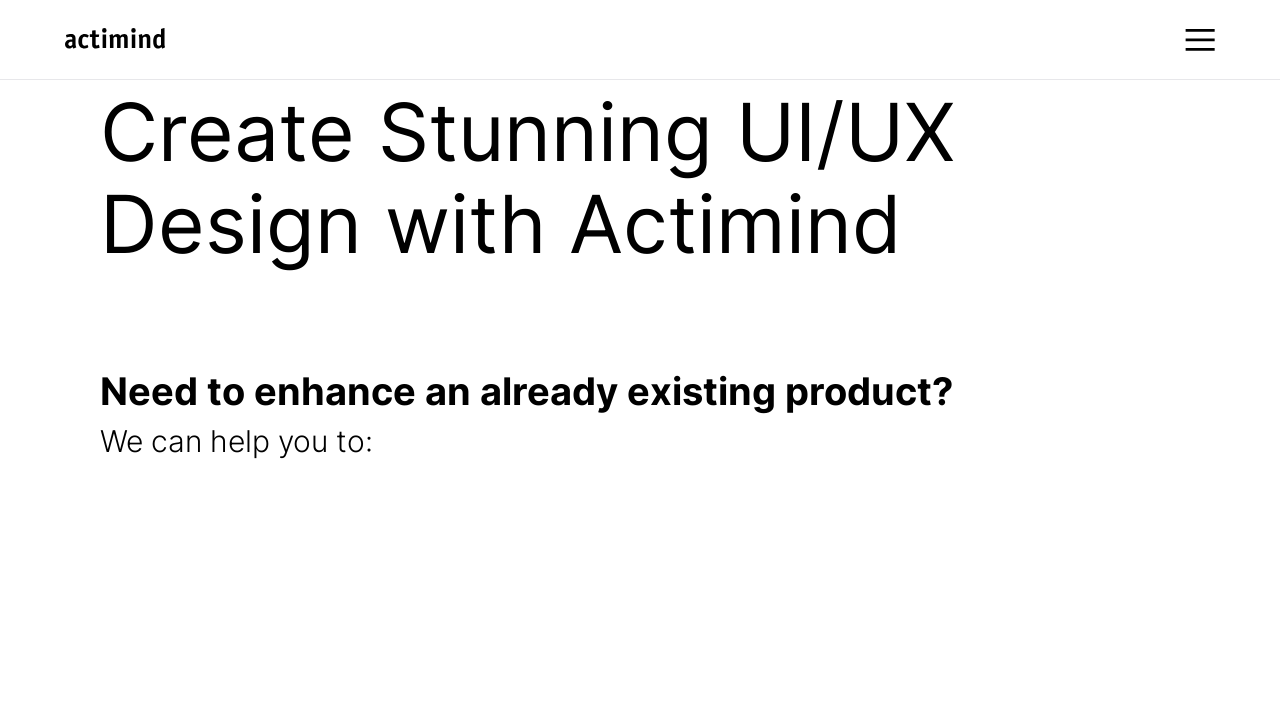

Waited 1000ms after scrolling down
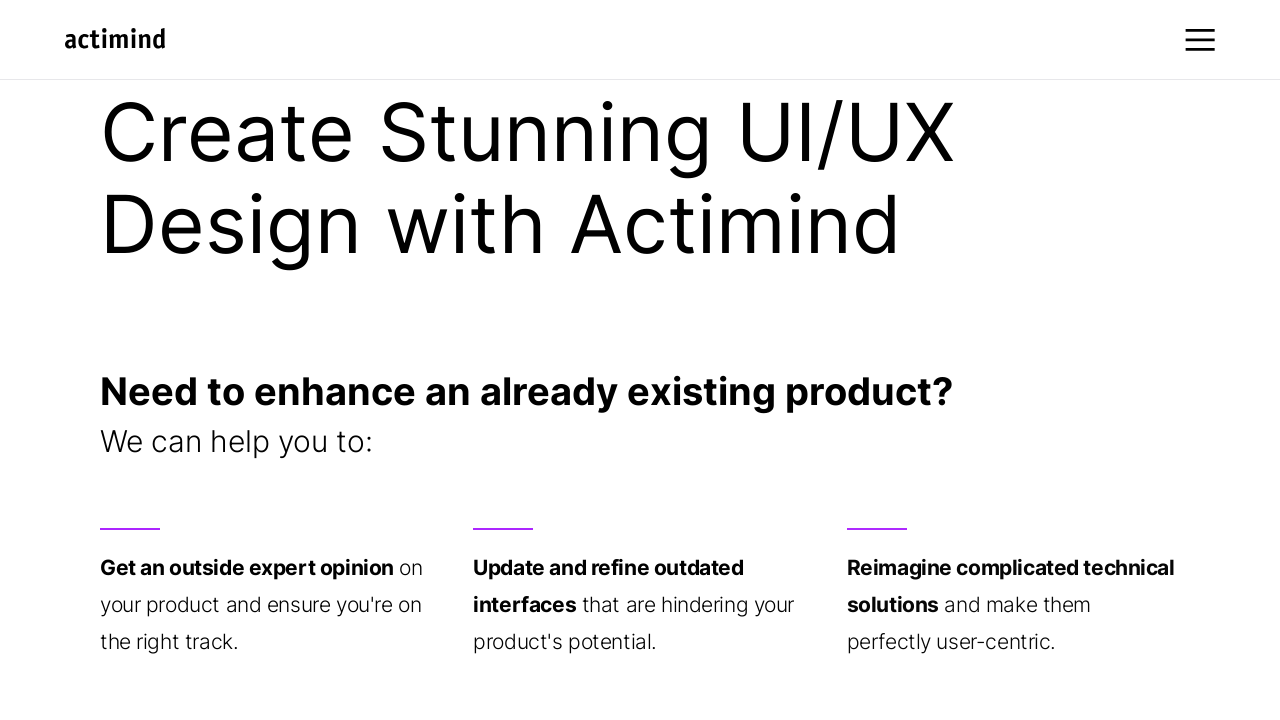

Scrolled down 500px (iteration 4/4)
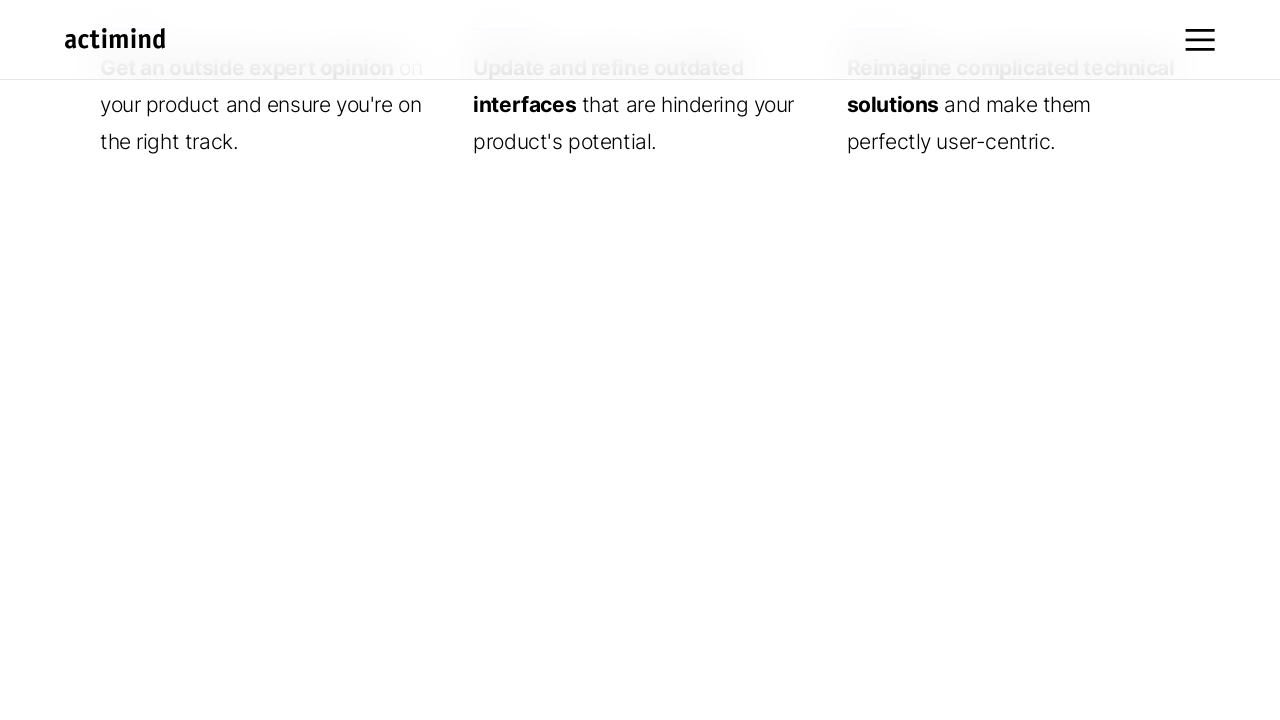

Waited 1000ms after scrolling down
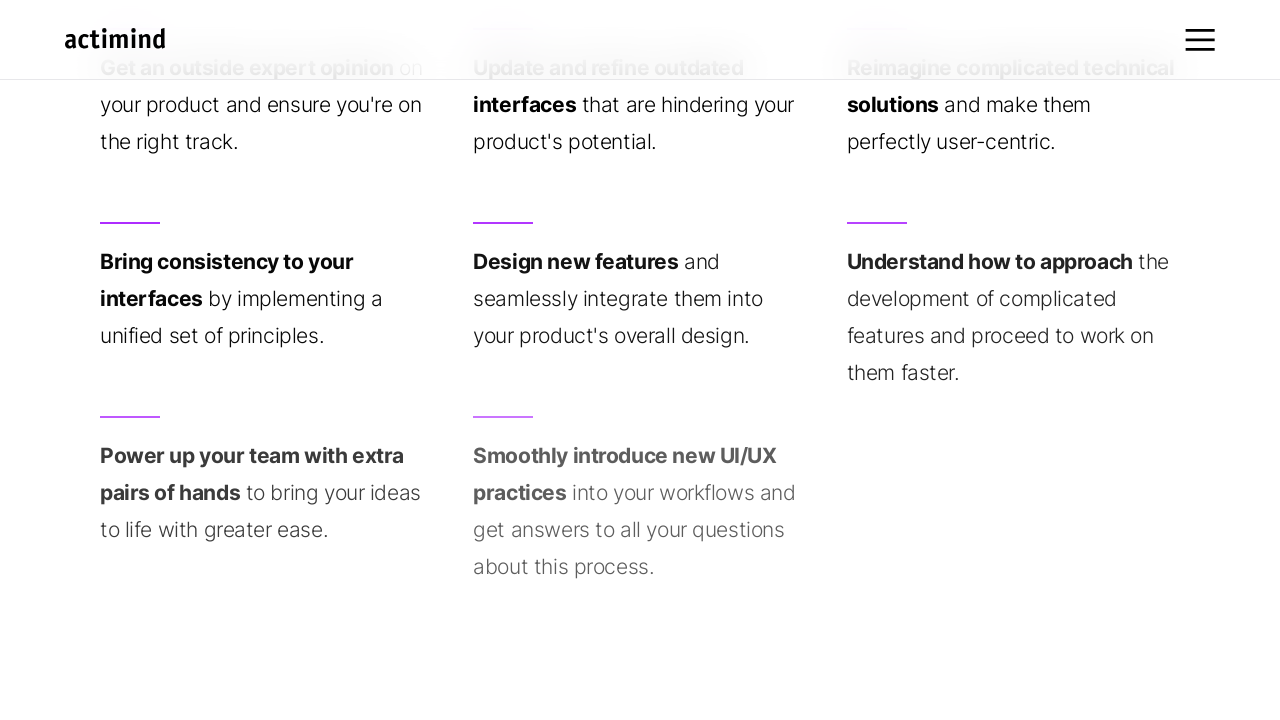

Scrolled up 500px (iteration 1/5)
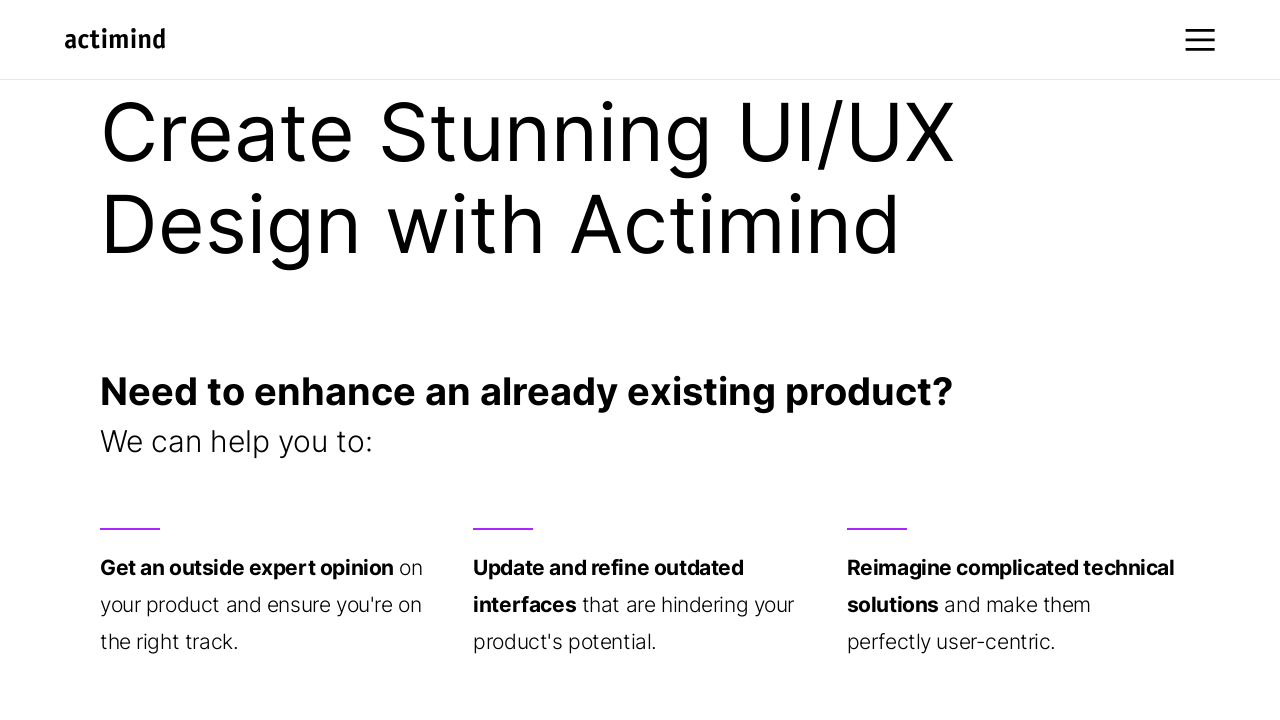

Waited 1000ms after scrolling up
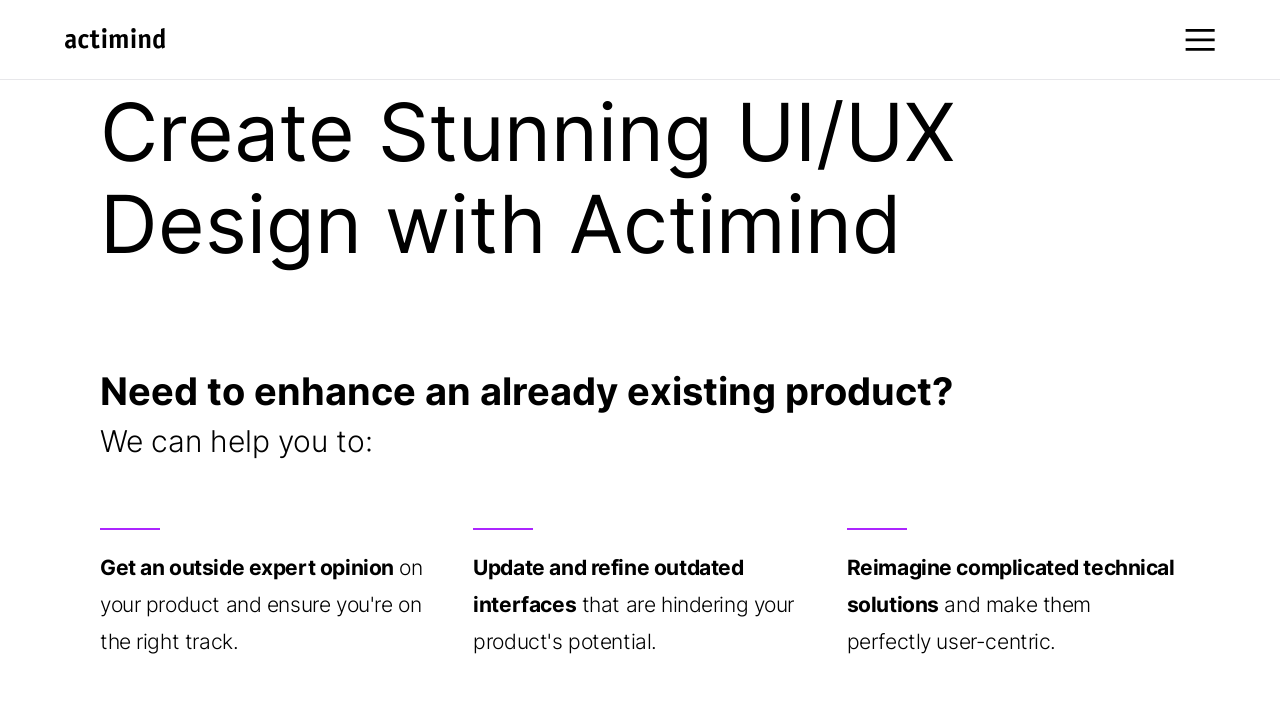

Scrolled up 500px (iteration 2/5)
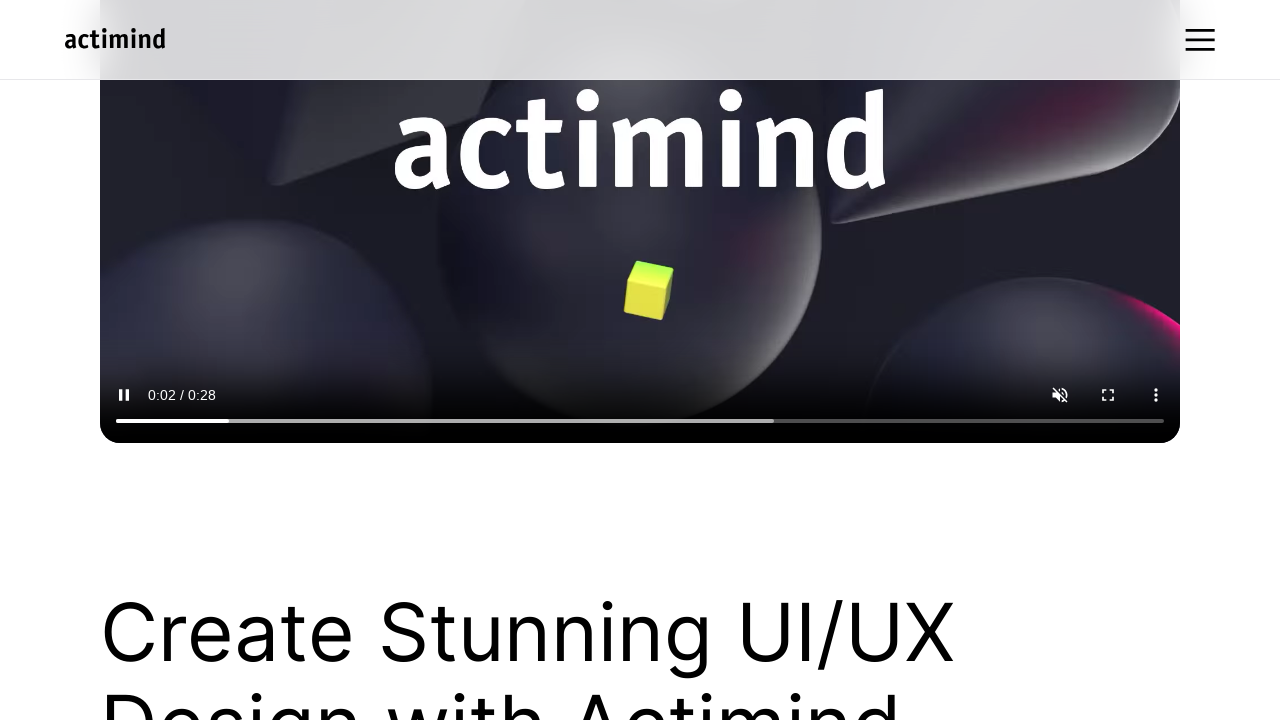

Waited 1000ms after scrolling up
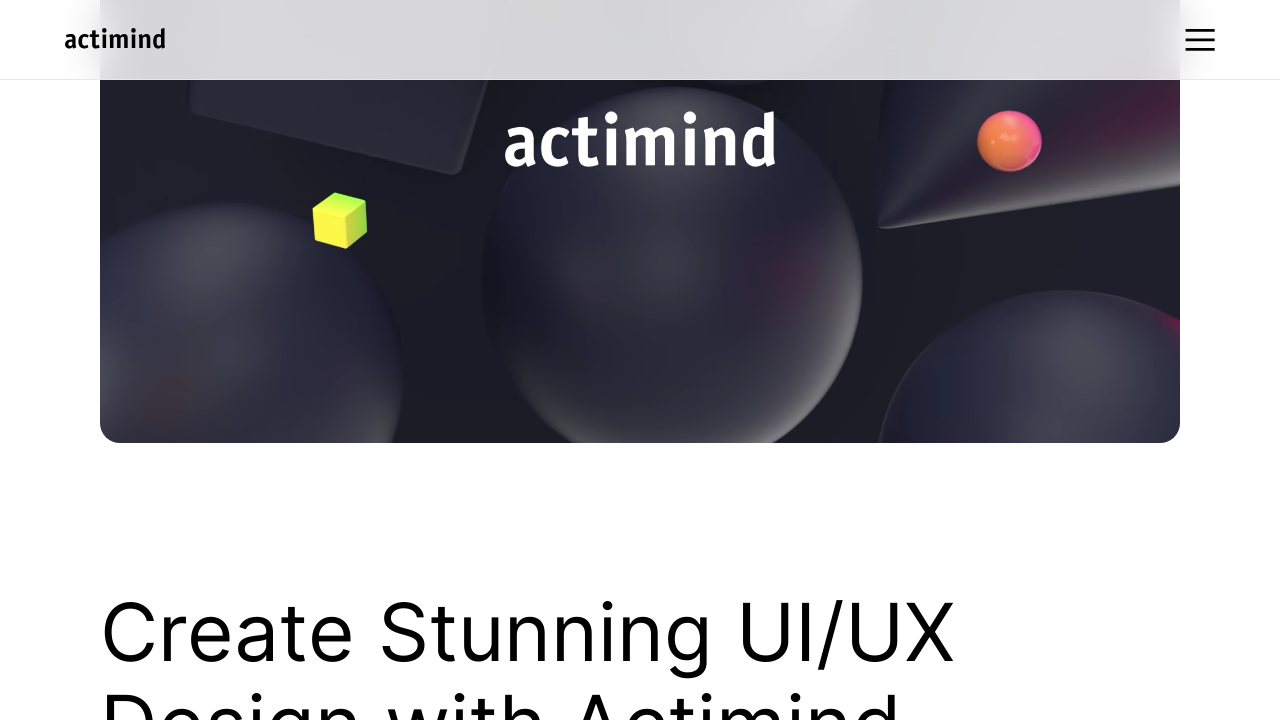

Scrolled up 500px (iteration 3/5)
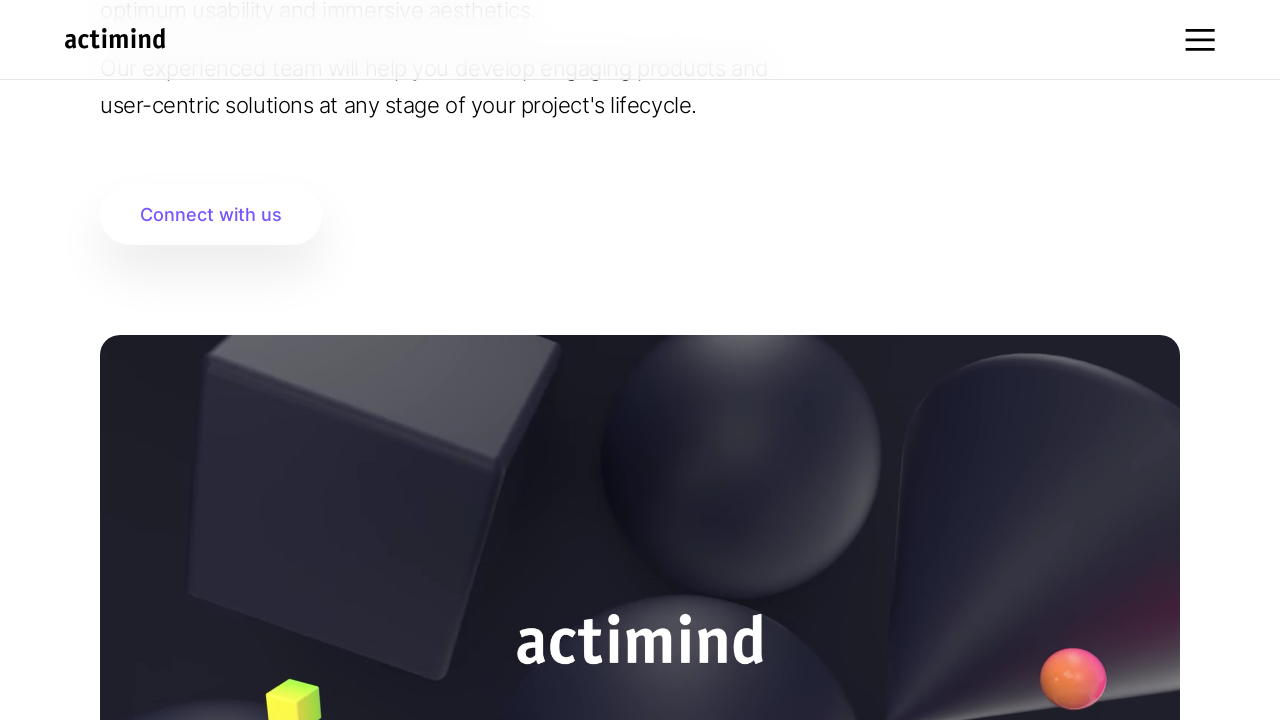

Waited 1000ms after scrolling up
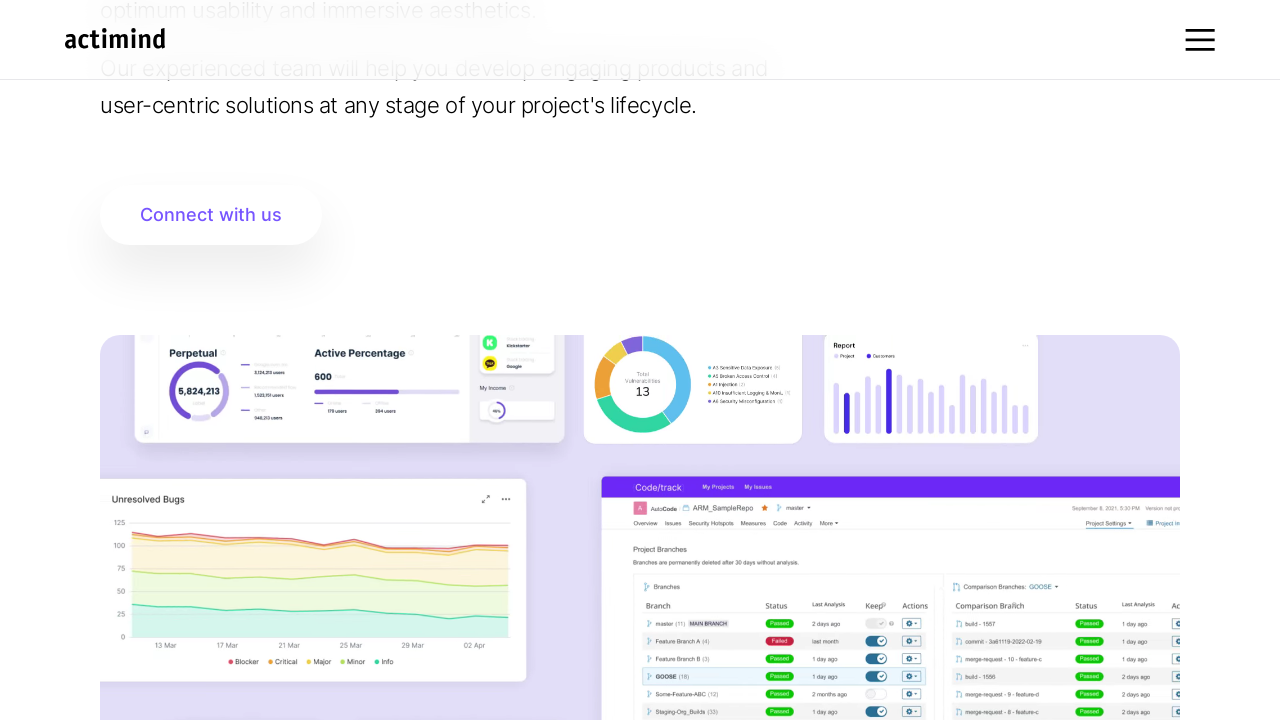

Scrolled up 500px (iteration 4/5)
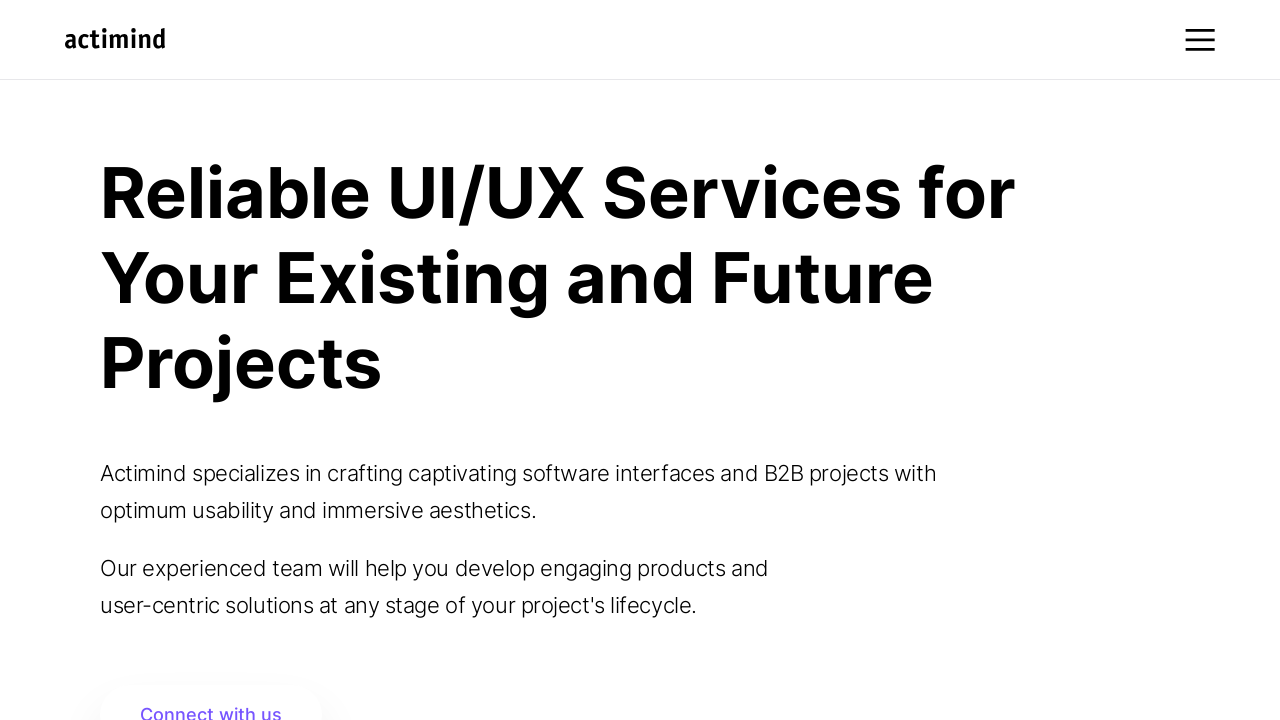

Waited 1000ms after scrolling up
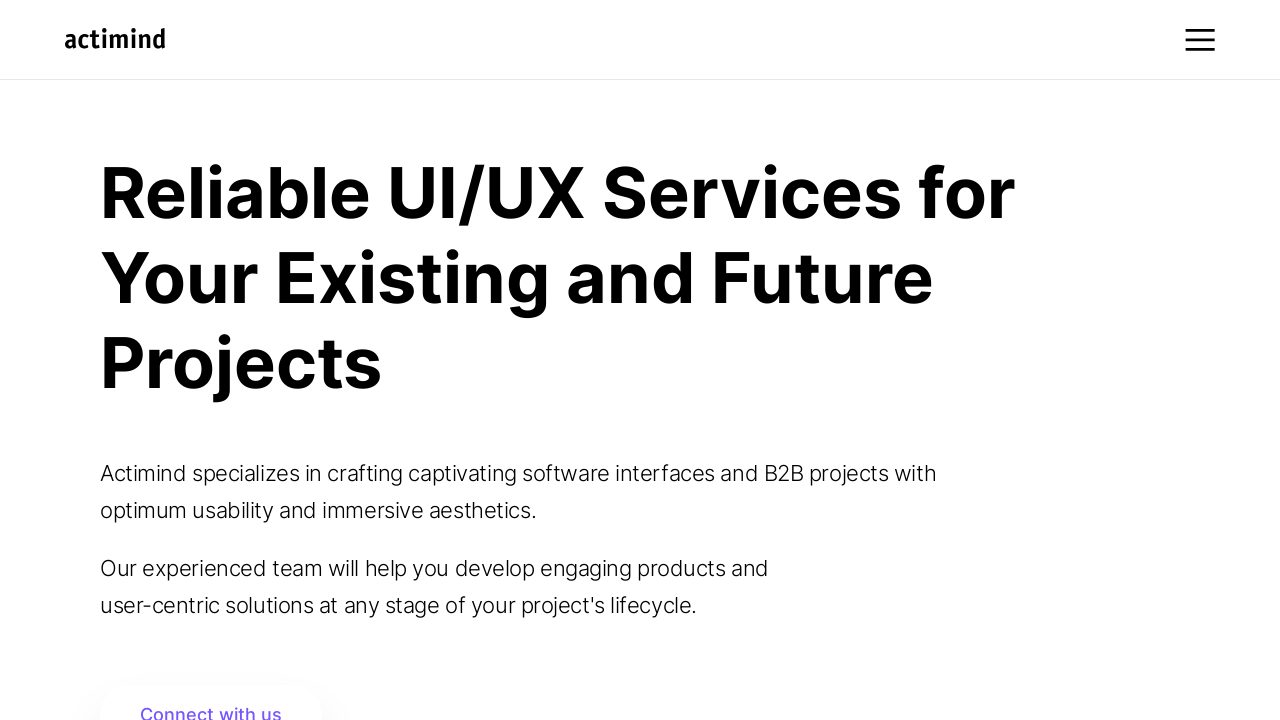

Scrolled up 500px (iteration 5/5)
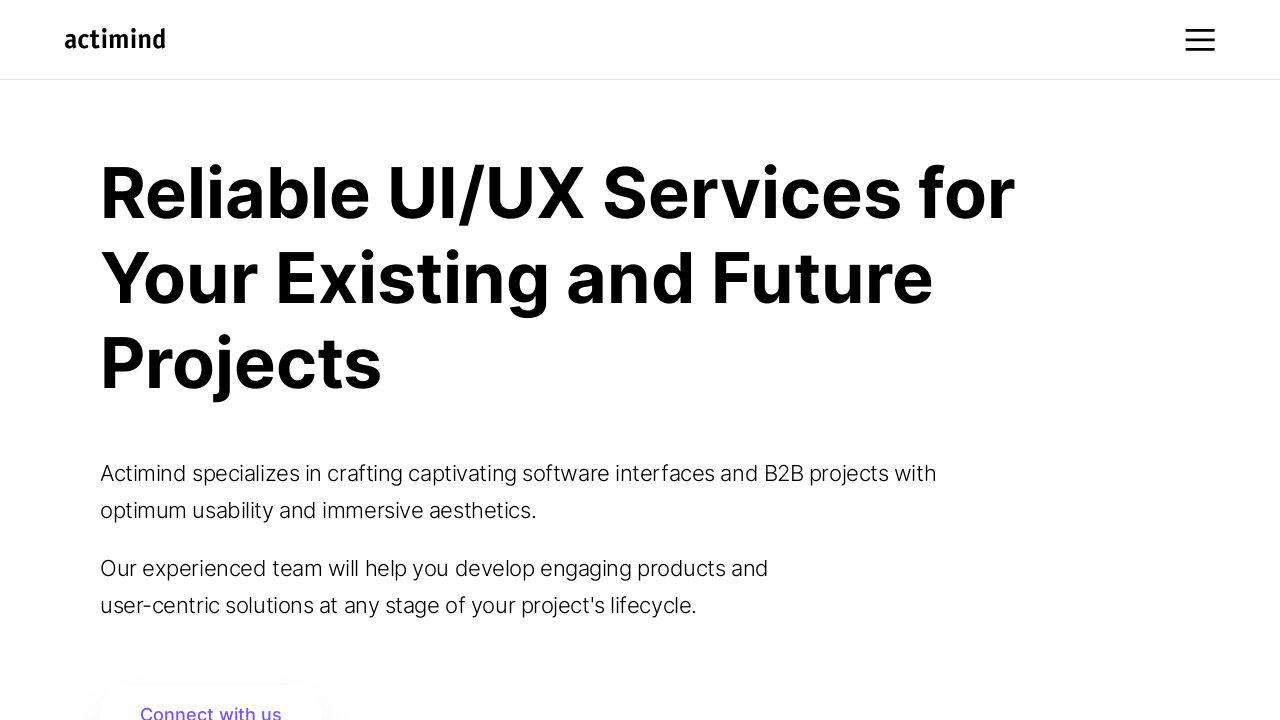

Waited 1000ms after scrolling up
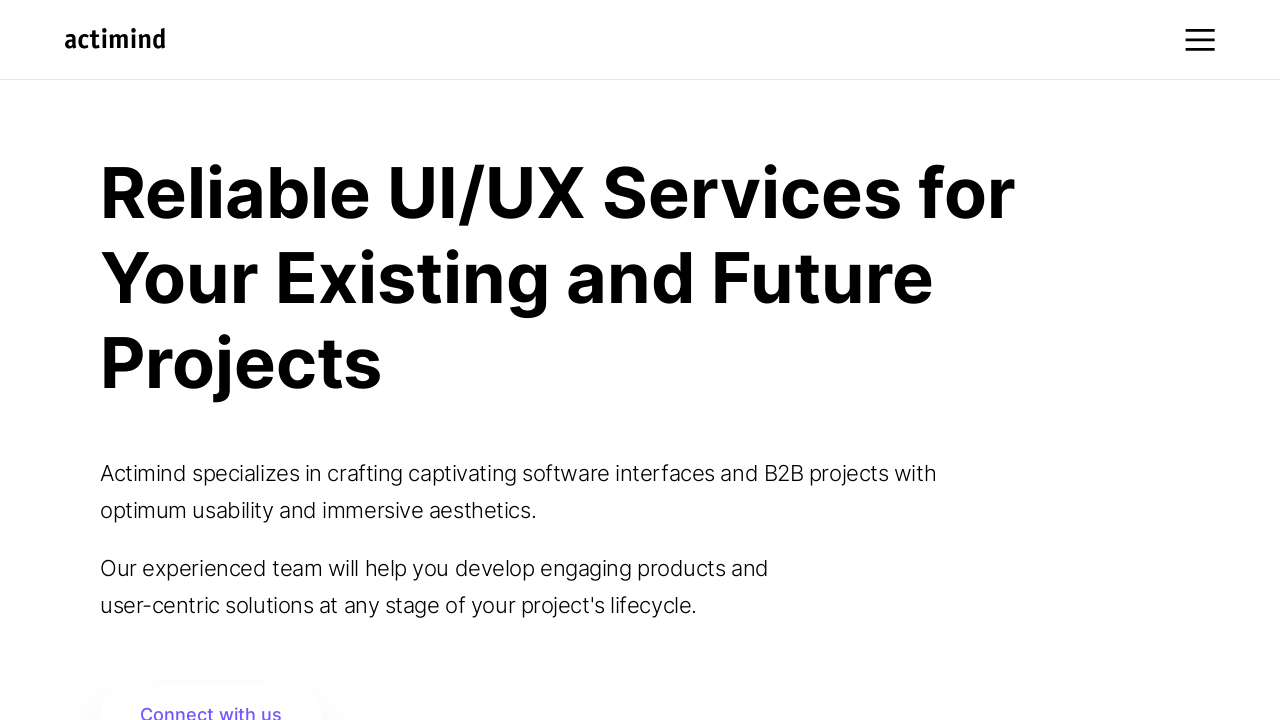

Scrolled to specific position 1000px from top
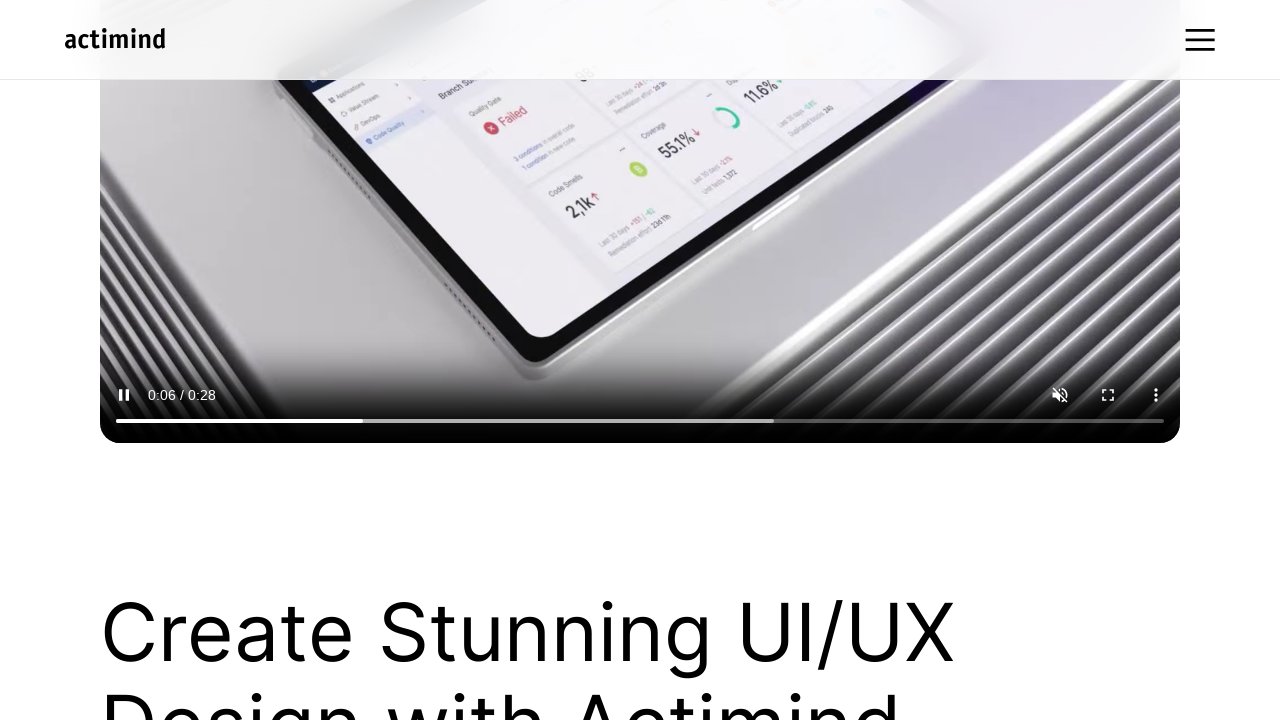

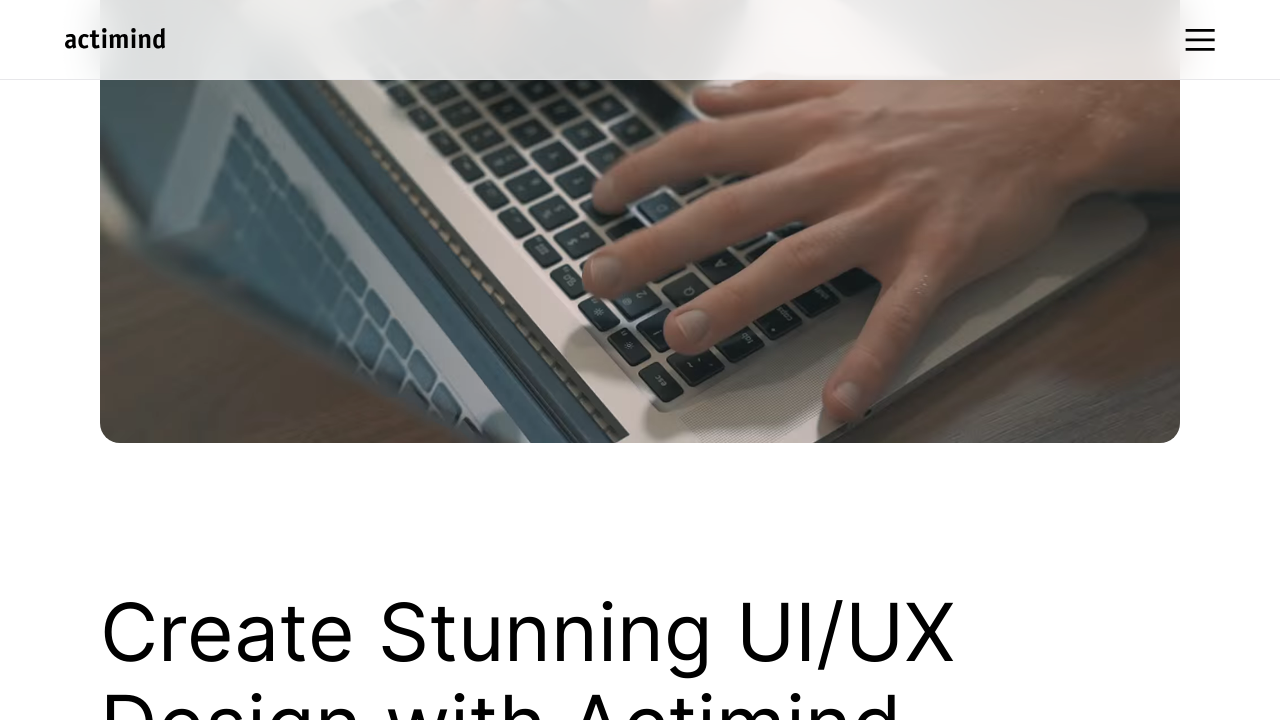